Navigates to the login page from the navigation bar and verifies the page title and URL

Starting URL: https://cms.demo.katalon.com

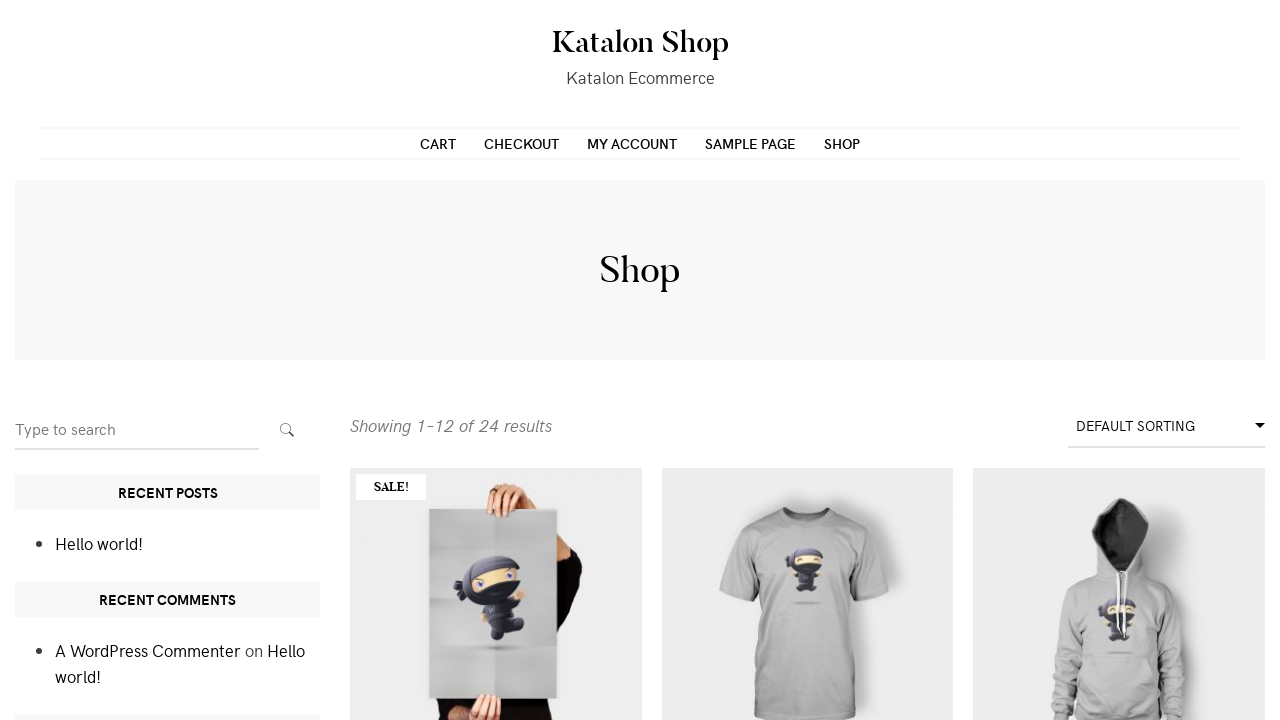

Clicked on the My Account link in navigation bar at (632, 143) on ul li:nth-child(3) a
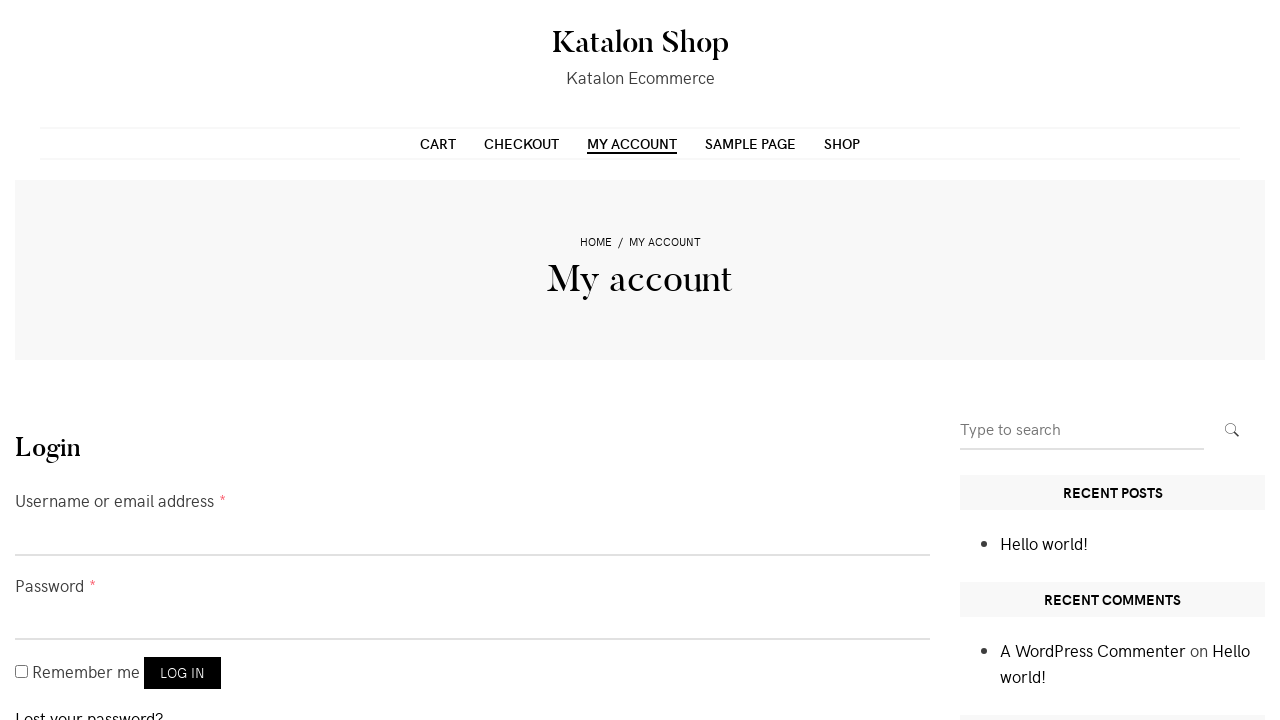

Verified page title is 'My account – Katalon Shop'
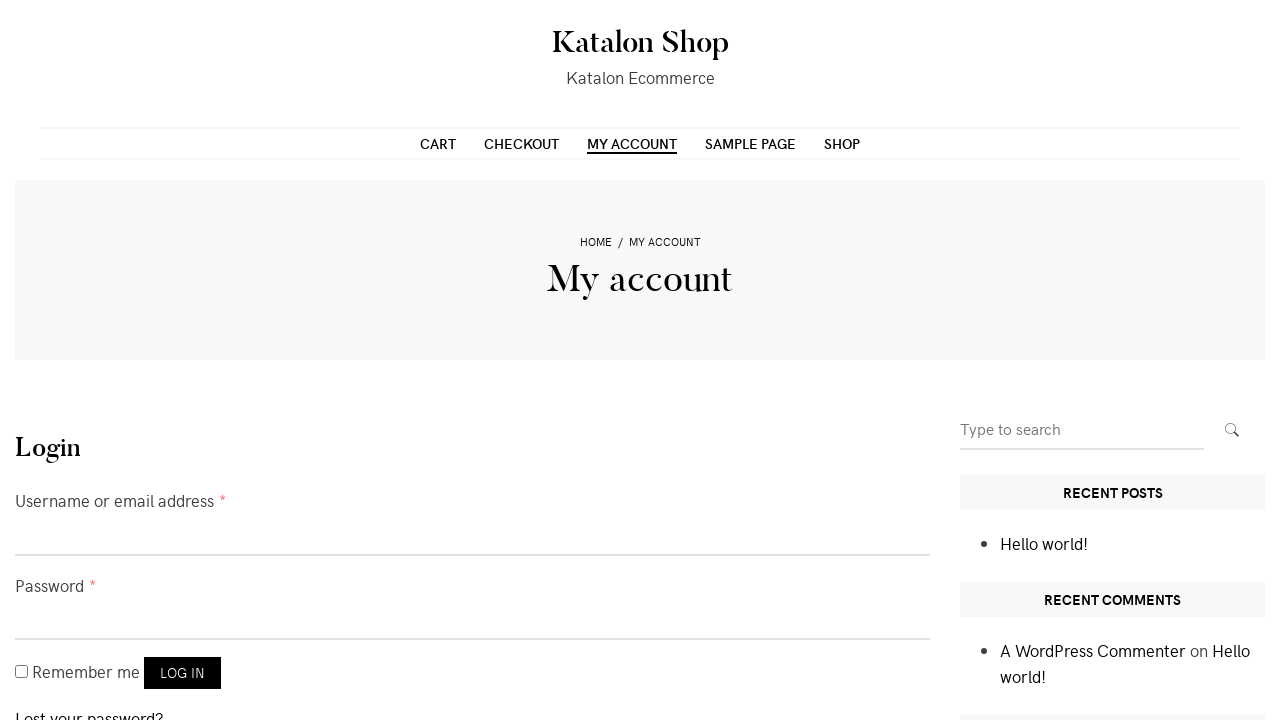

Verified URL is 'https://cms.demo.katalon.com/my-account/'
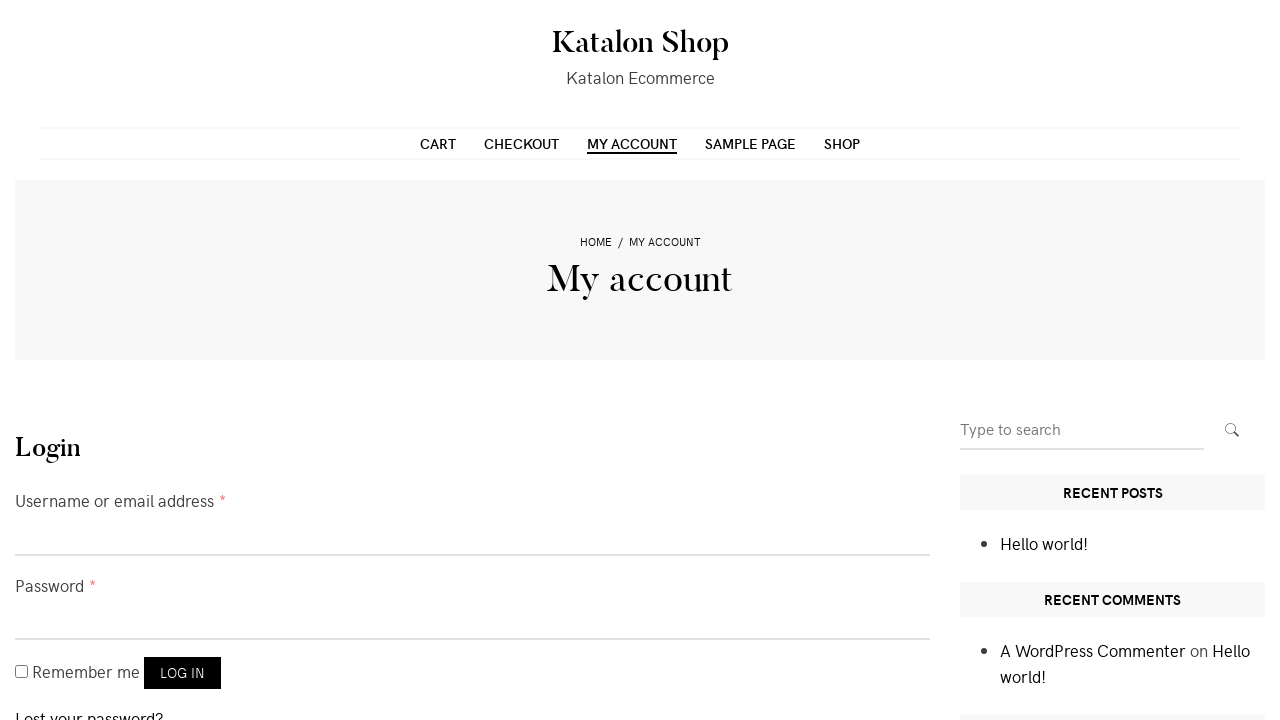

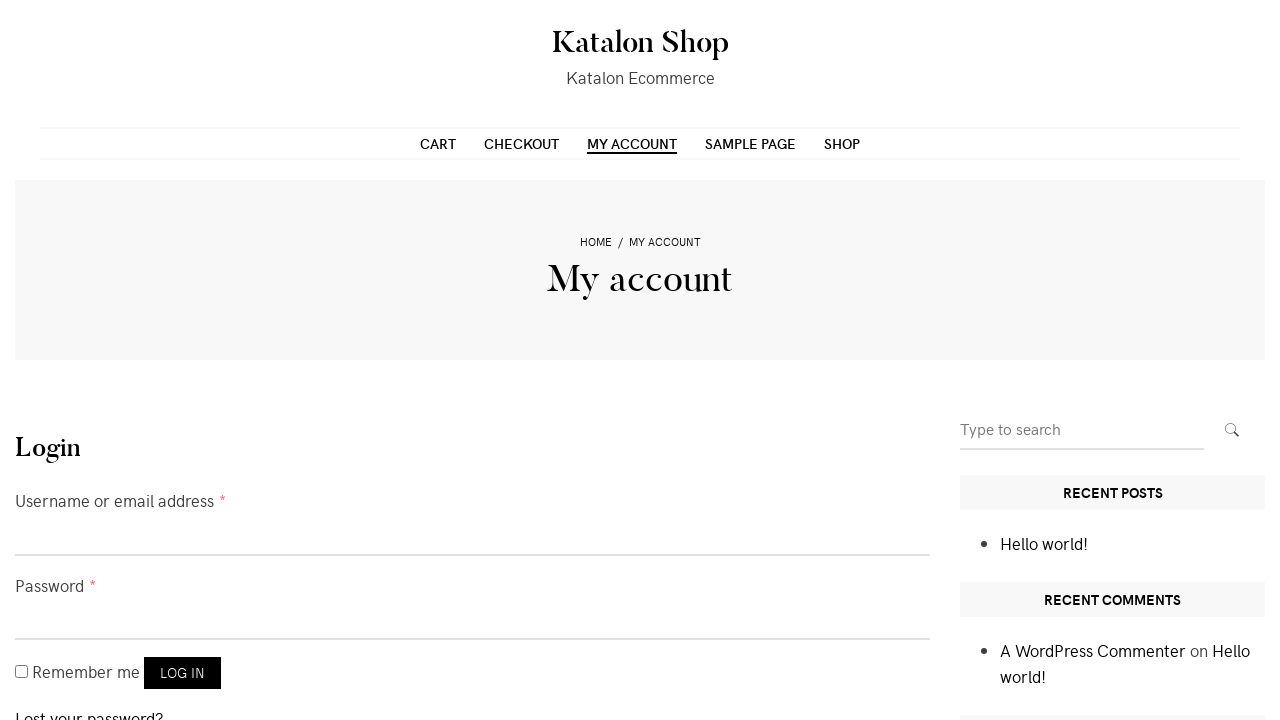